Tests new tab/window handling by clicking a link that opens a new tab and switching focus to it

Starting URL: https://kitchen.applitools.com/ingredients/links

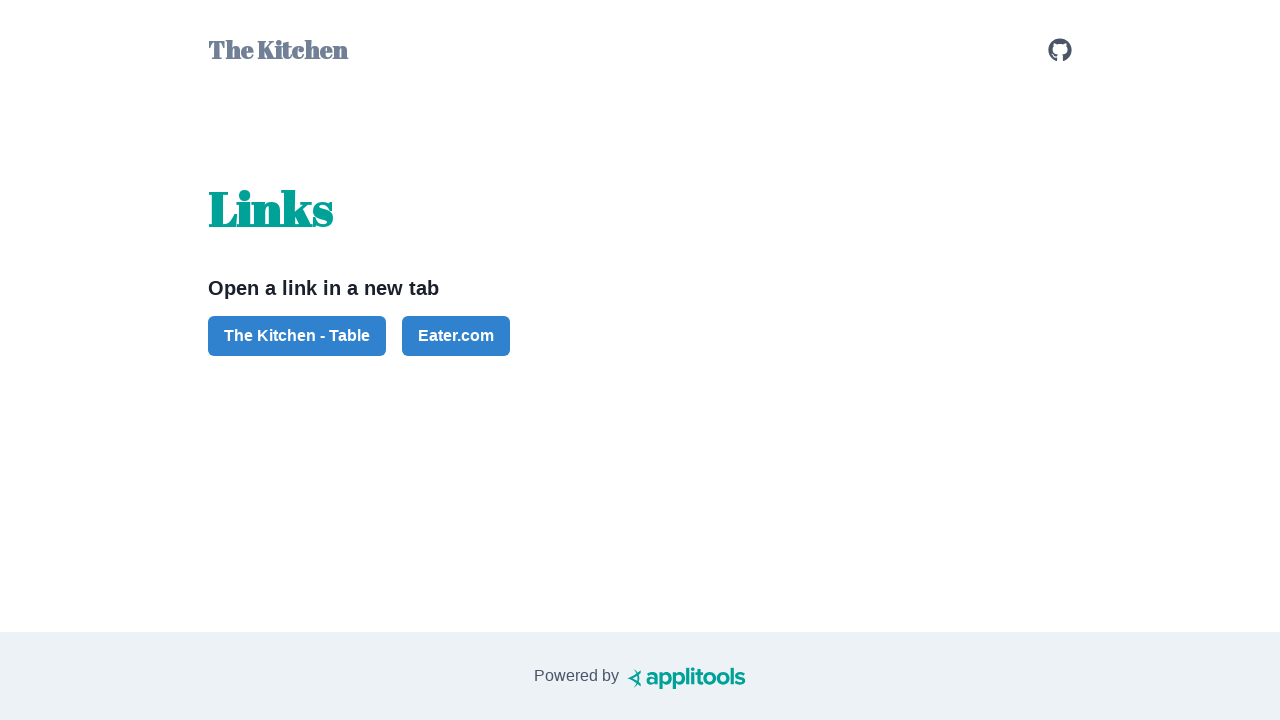

Clicked button to open new tab at (297, 336) on #button-the-kitchen-table
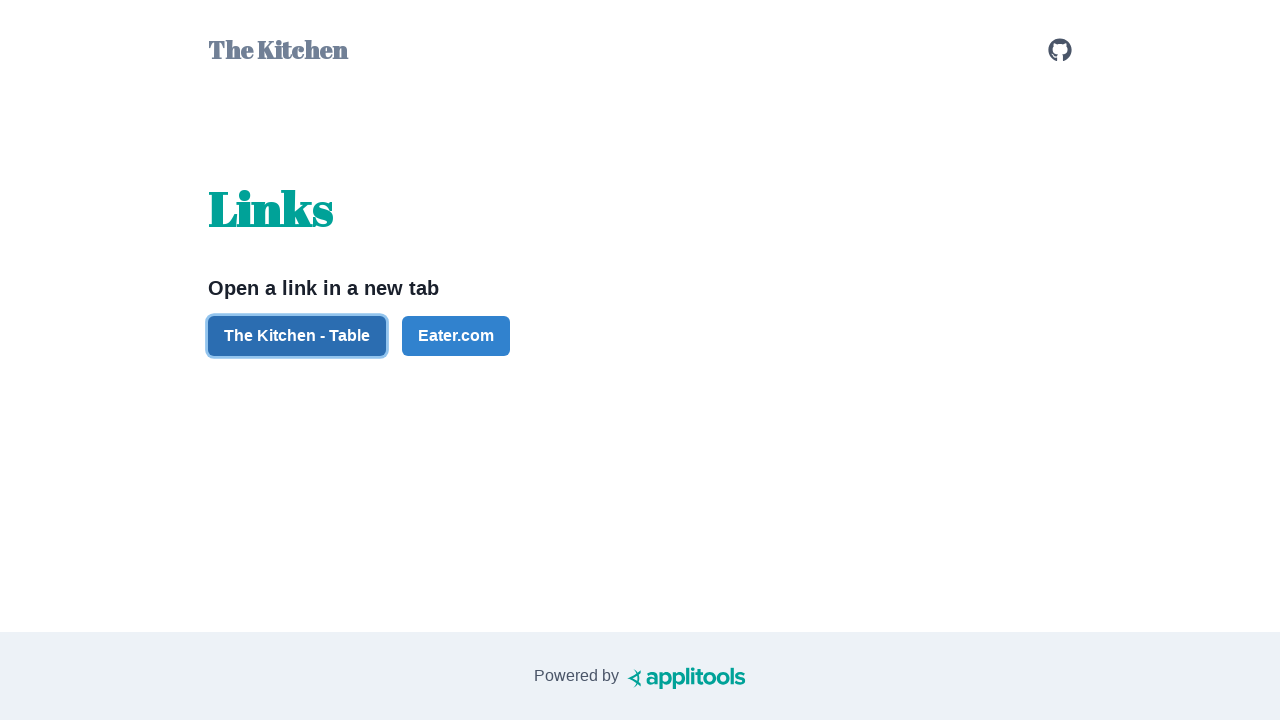

New page/tab opened and captured
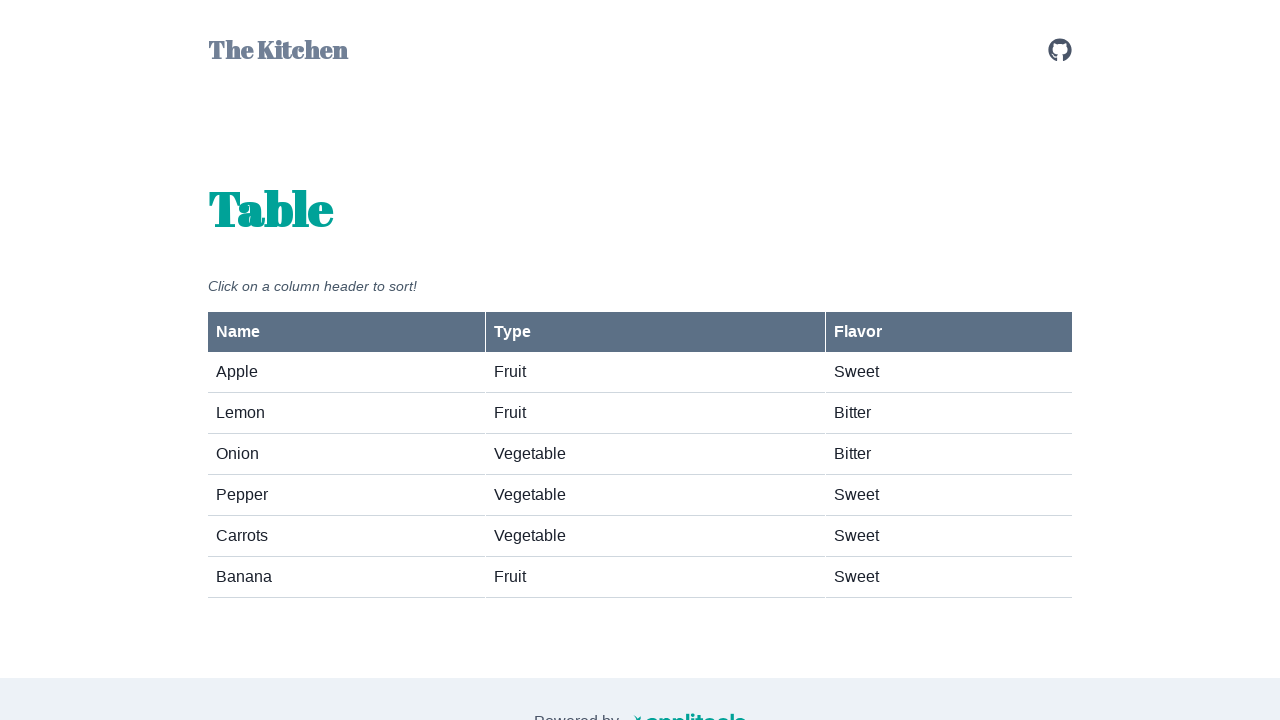

New page fully loaded
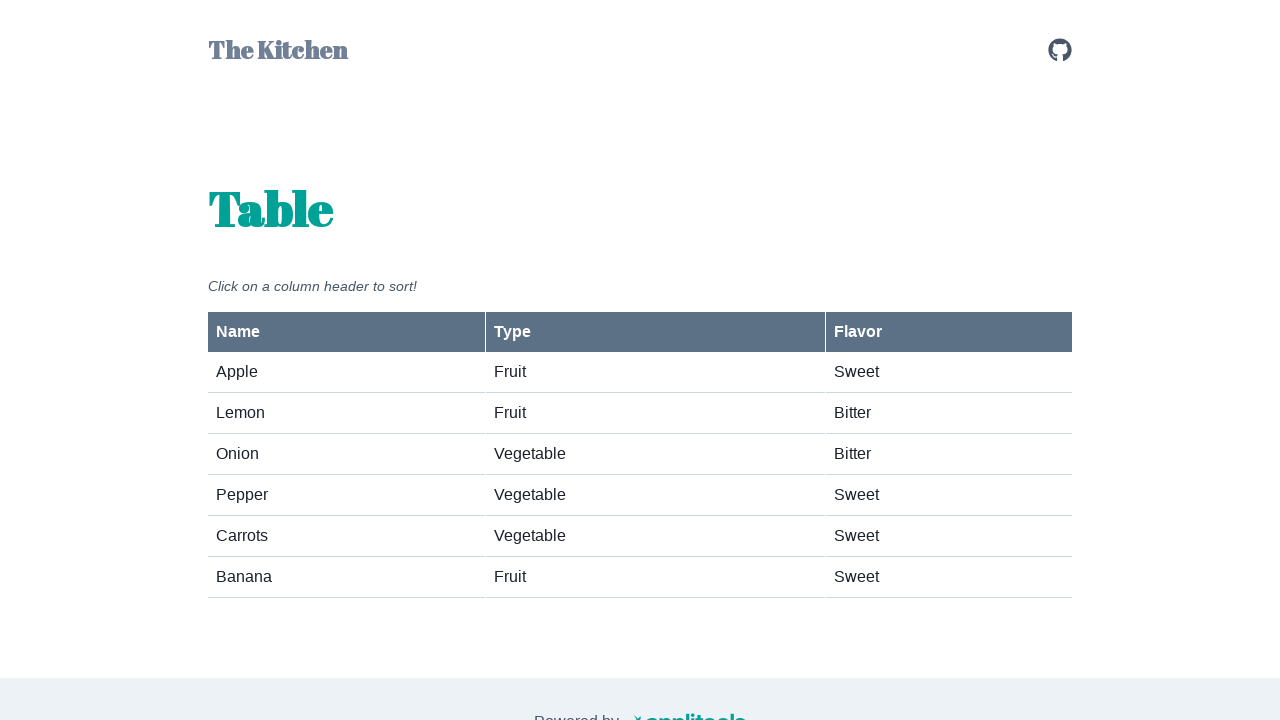

Verified fruits-vegetables element exists on new page
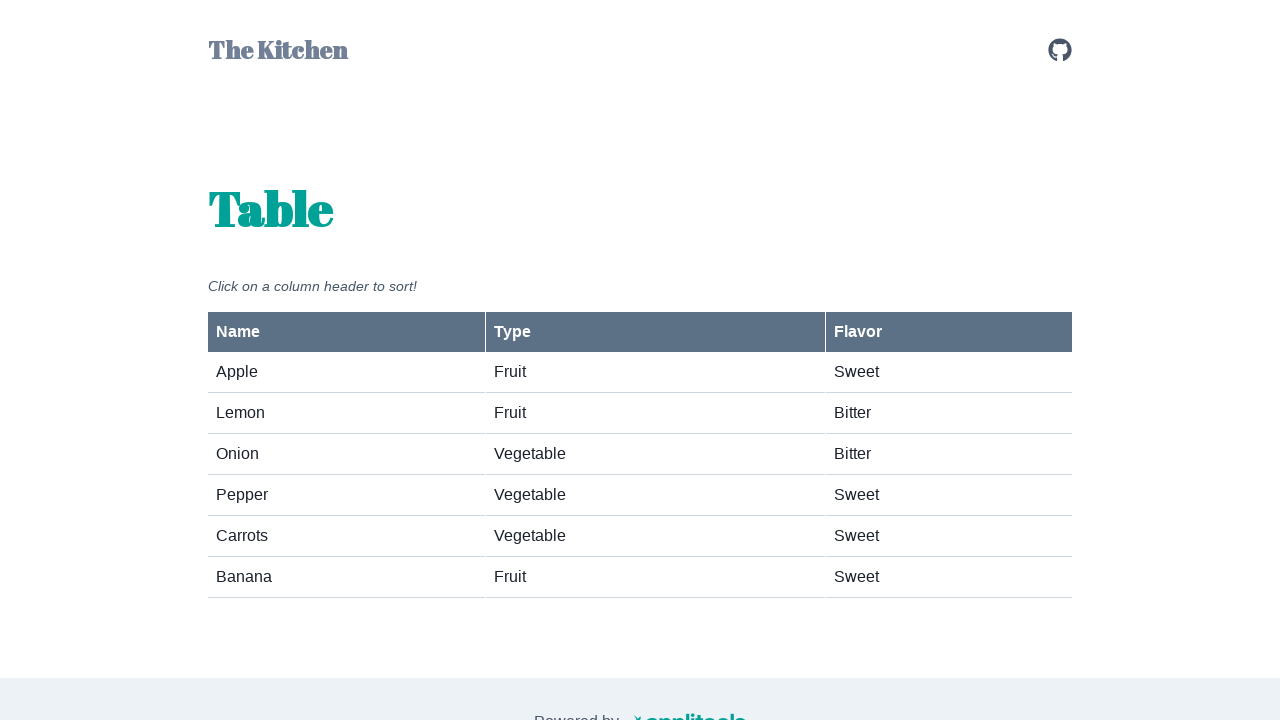

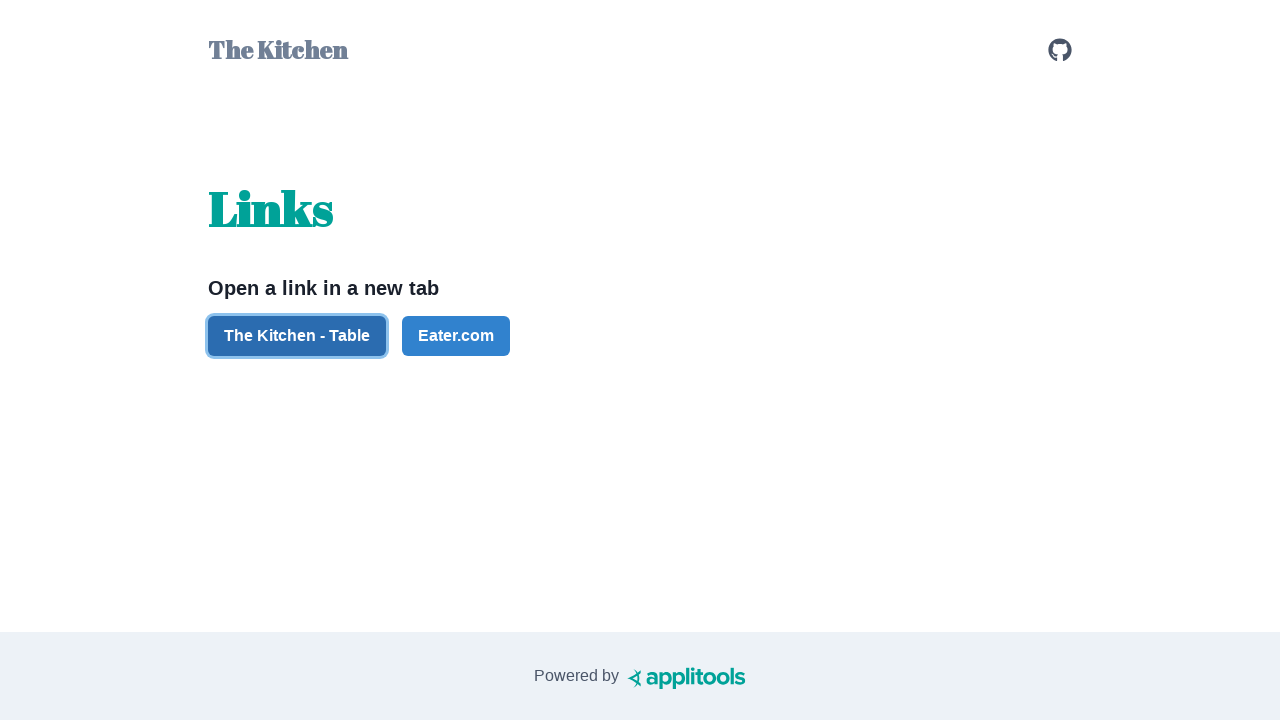